Tests auto-suggestive dropdown functionality by typing "Ind" and selecting "India" from the suggestions

Starting URL: https://rahulshettyacademy.com/dropdownsPractise/

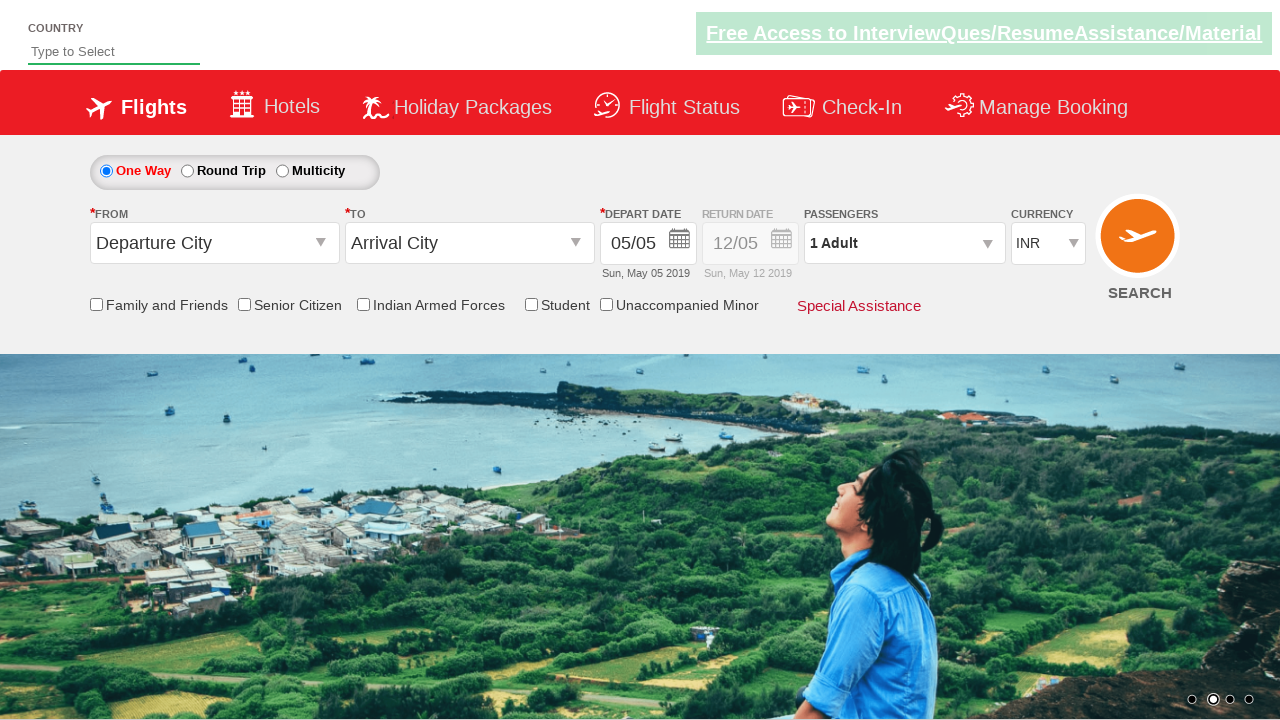

Typed 'Ind' in the auto-suggest field on #autosuggest
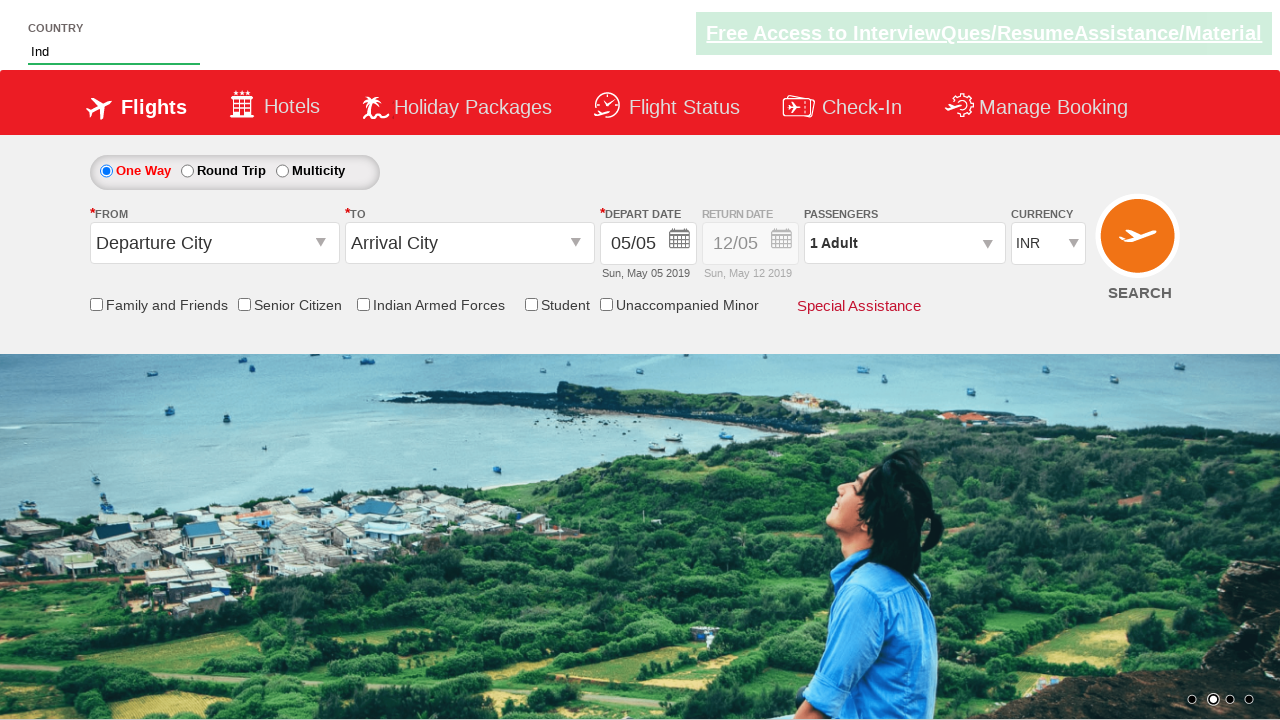

Auto-suggestive dropdown suggestions appeared
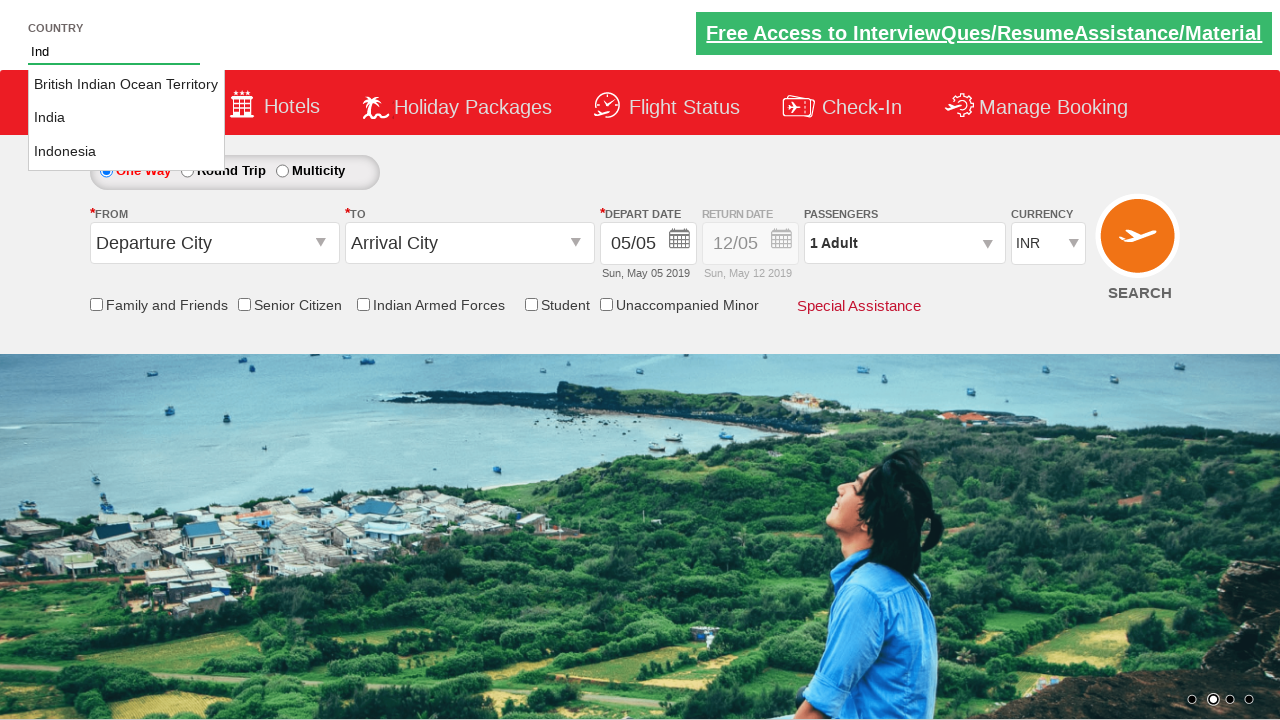

Selected 'India' from the auto-suggestive dropdown at (126, 118) on li.ui-menu-item a >> nth=1
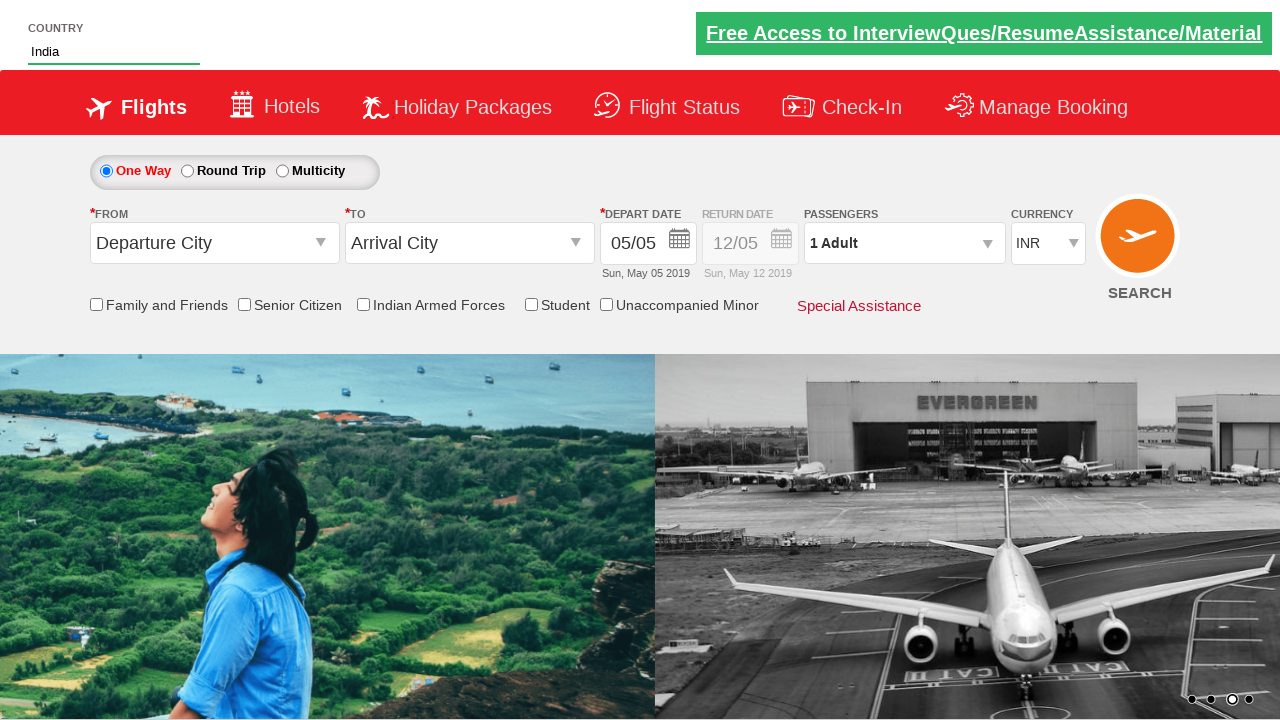

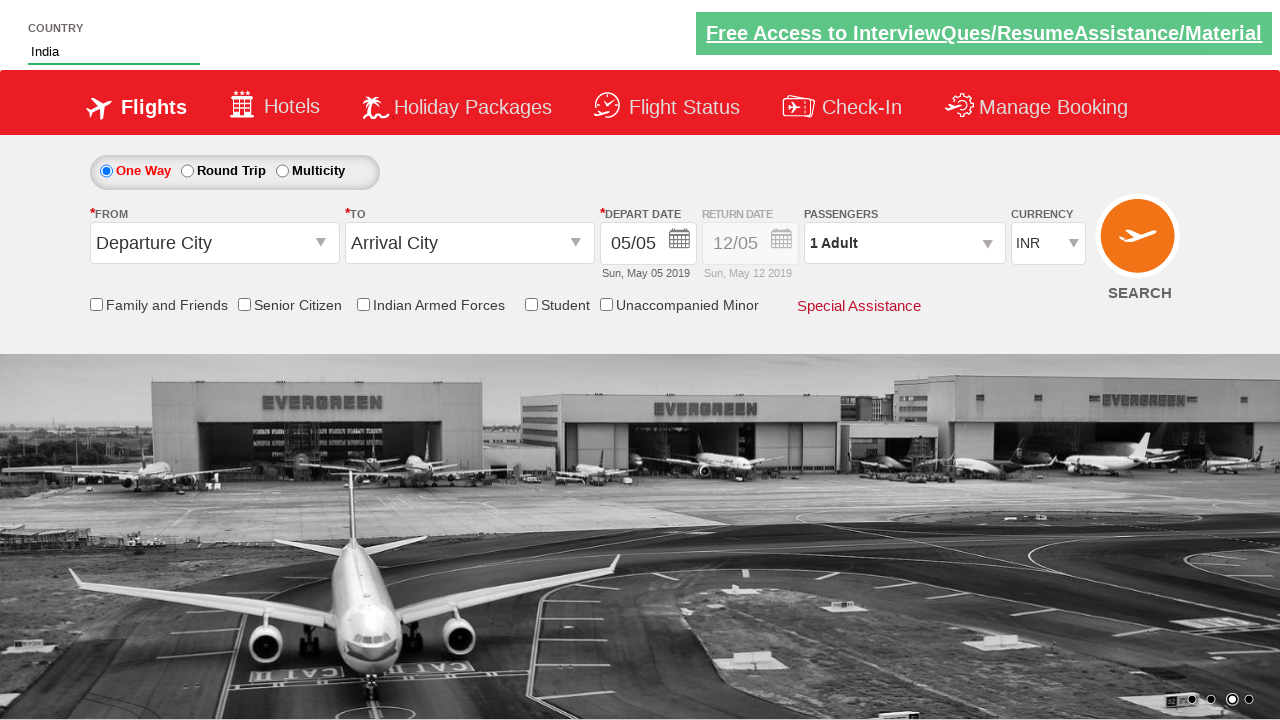